Tests clicking the "Get started" link on the Playwright homepage and verifies the Installation heading is visible

Starting URL: https://playwright.dev/

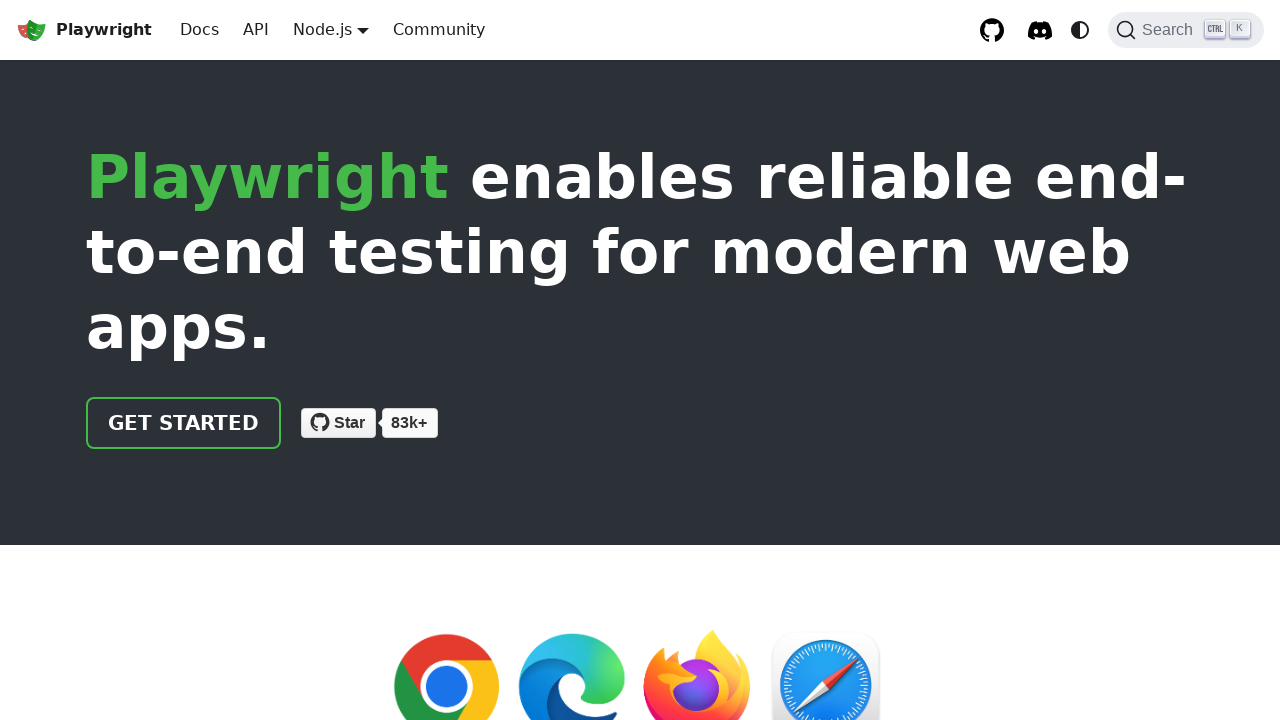

Clicked the 'Get started' link on Playwright homepage at (184, 423) on internal:role=link[name="Get started"i]
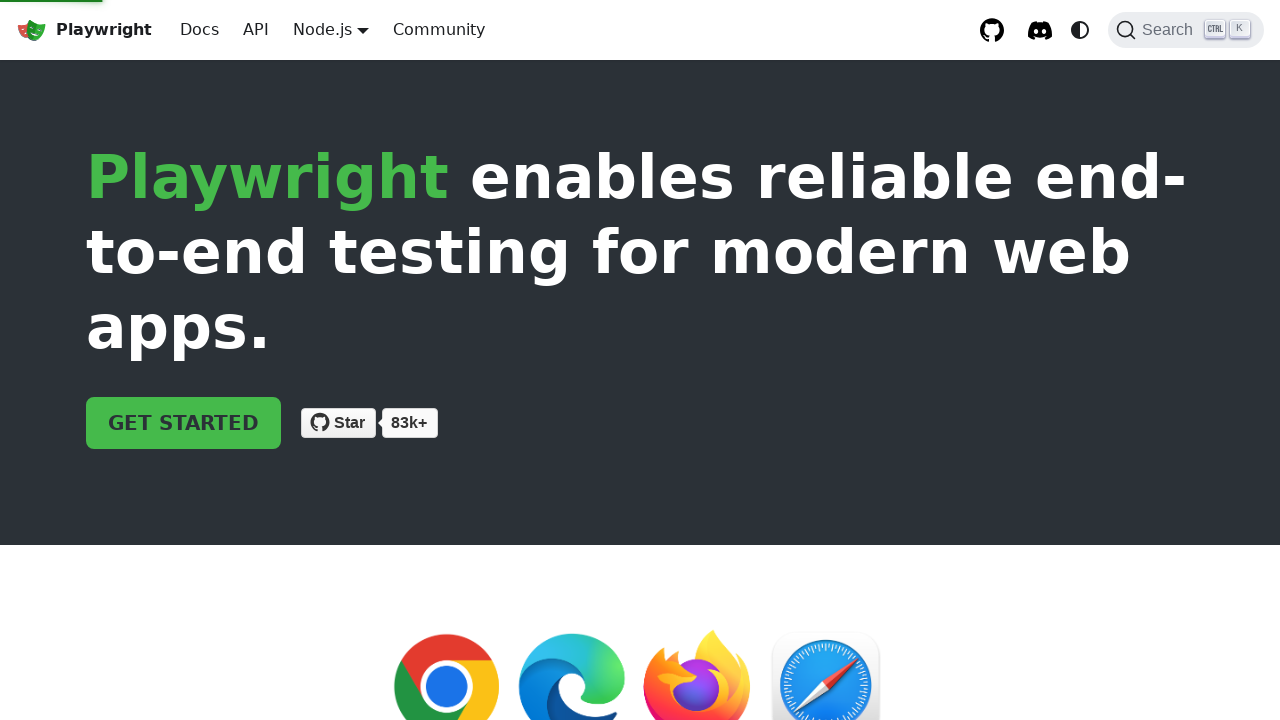

Verified Installation heading is visible
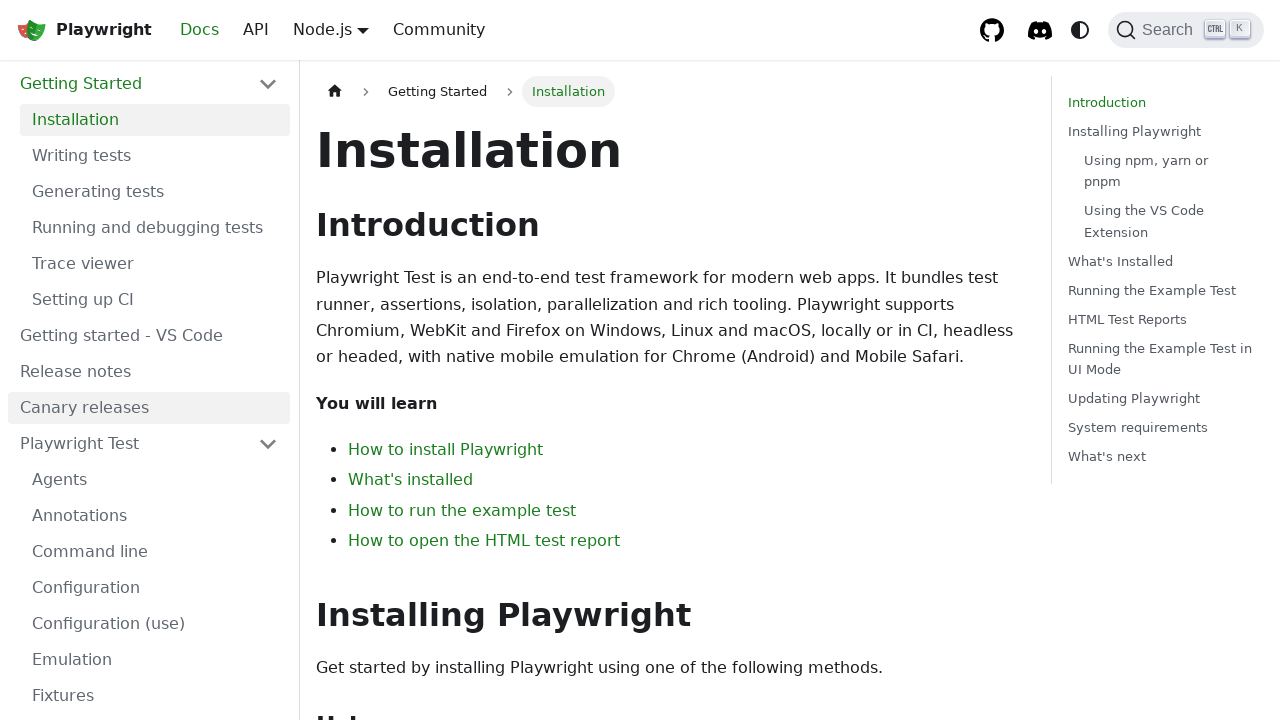

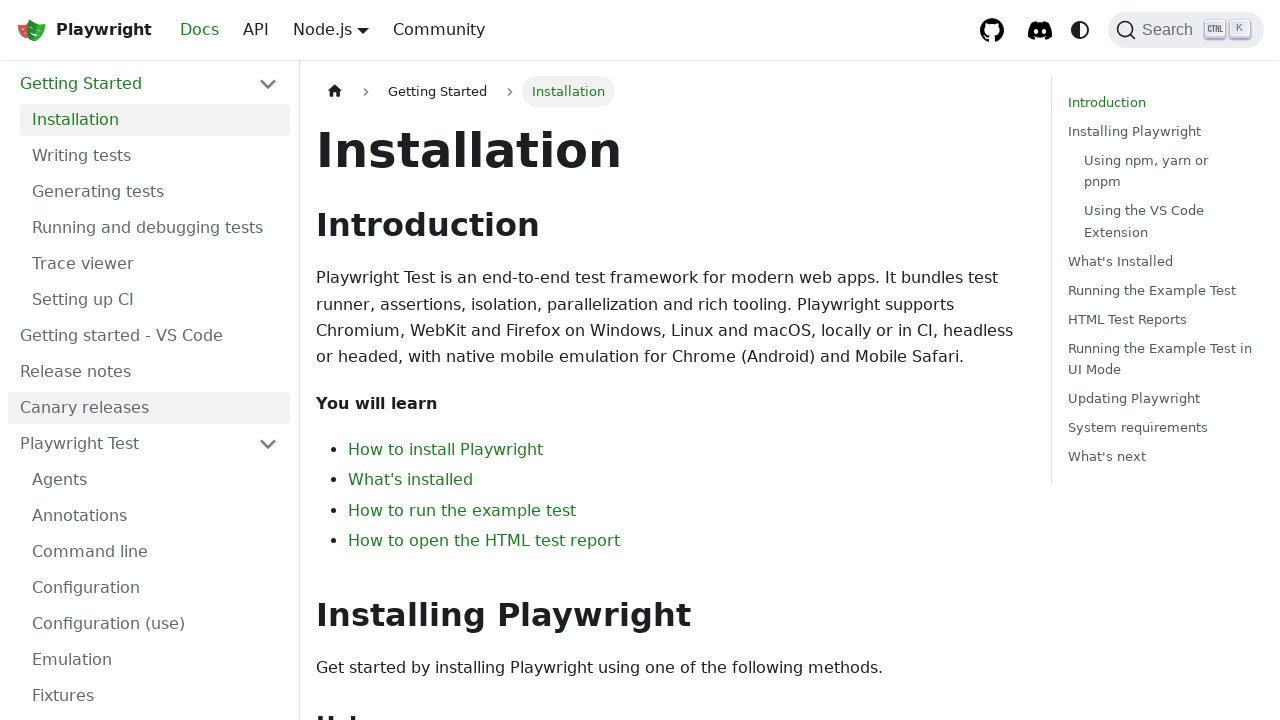